Navigates to Rahul Shetty Academy website and verifies the page loads by checking the title

Starting URL: https://rahulshettyacademy.com/

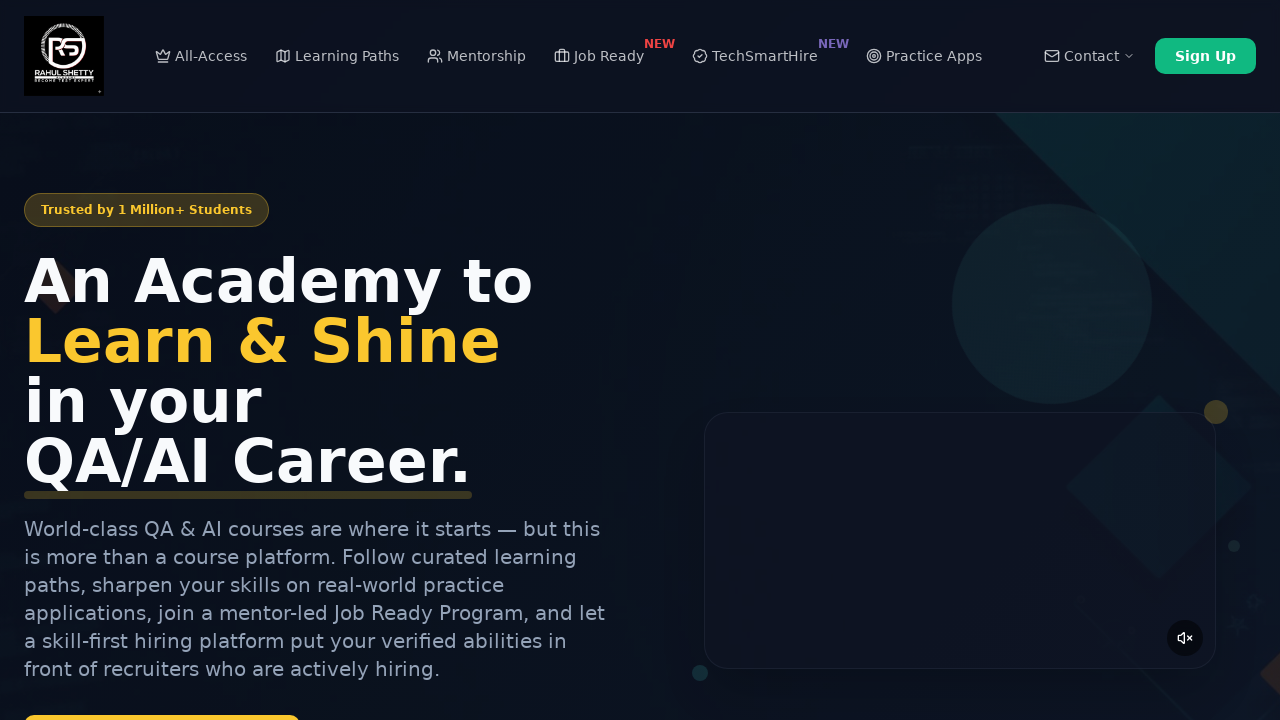

Navigated to https://rahulshettyacademy.com/
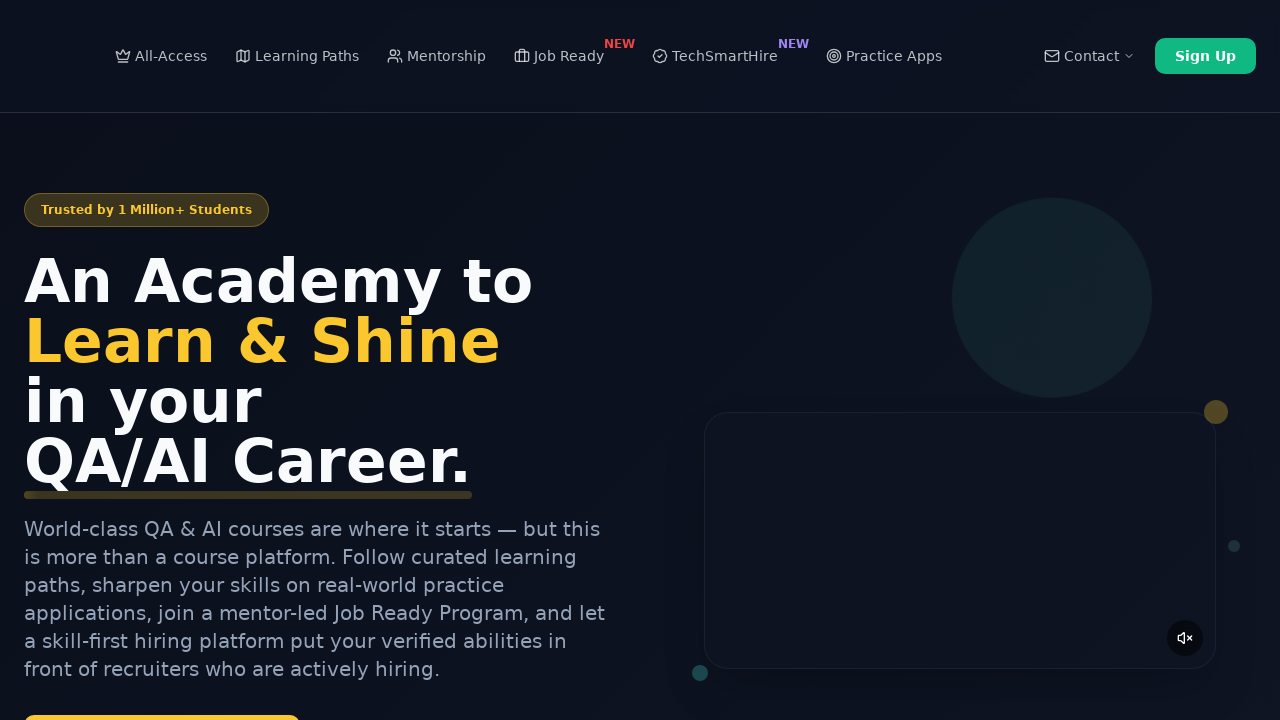

Retrieved page title: Rahul Shetty Academy | QA Automation, Playwright, AI Testing & Online Training
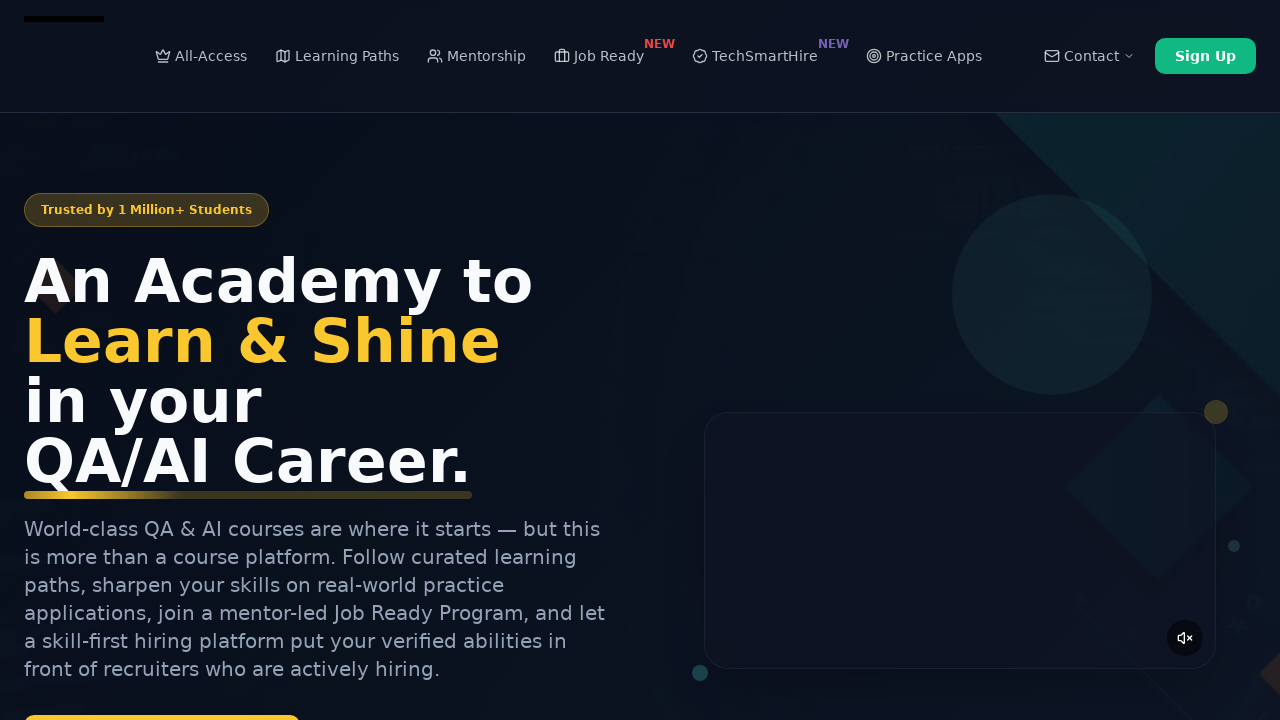

Printed page title to console
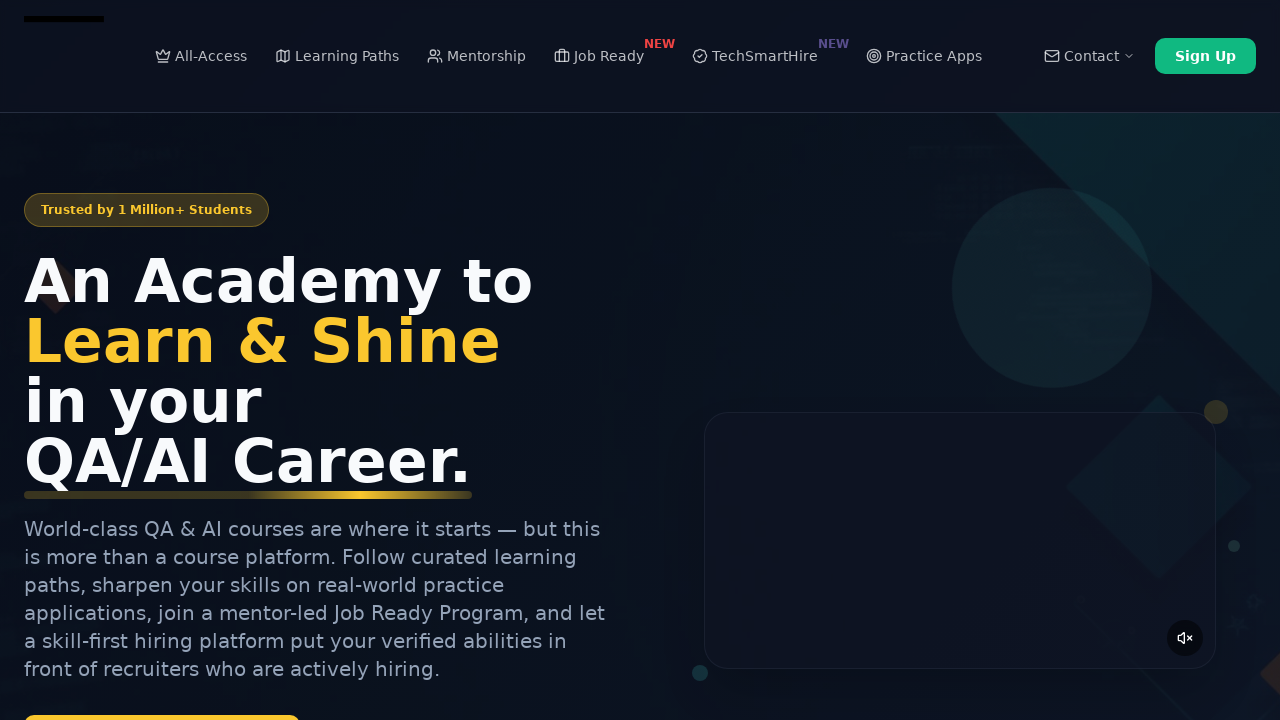

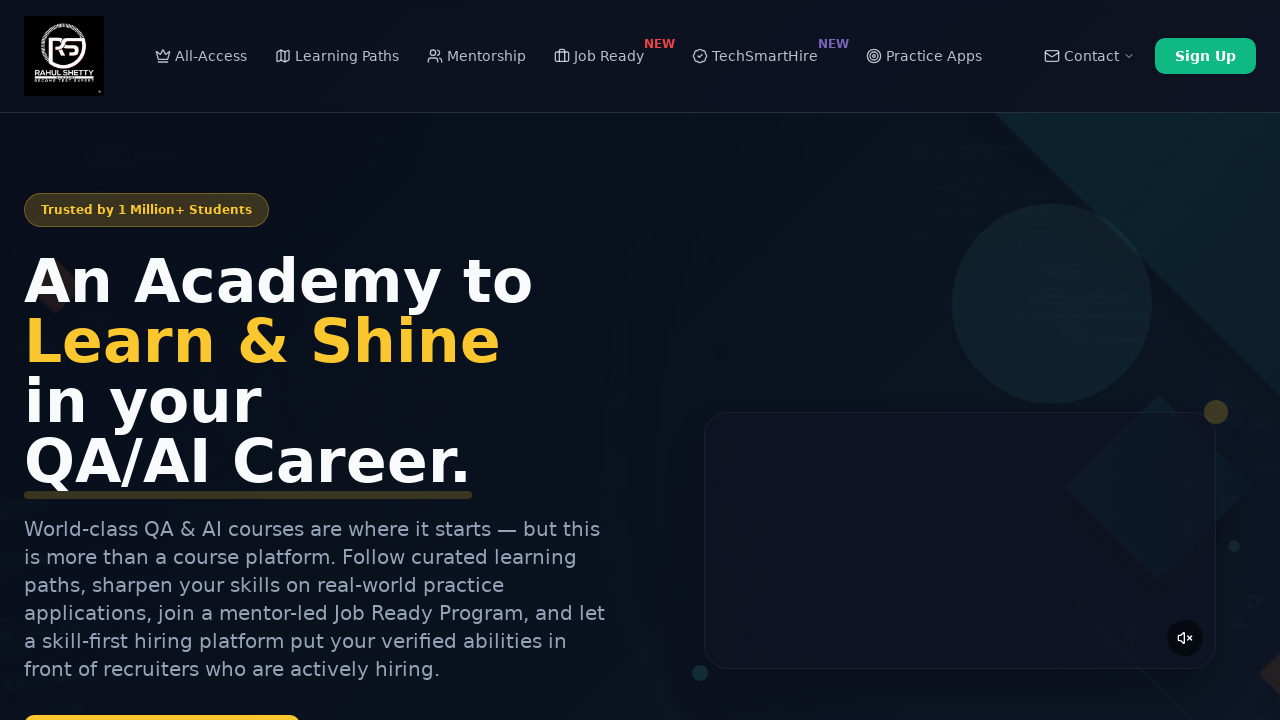